Tests page load behavior by navigating to UI Testing Playground, clicking on the "Load Delay" link to navigate to a page with delayed loading, and then clicking the primary button on that page.

Starting URL: http://uitestingplayground.com/

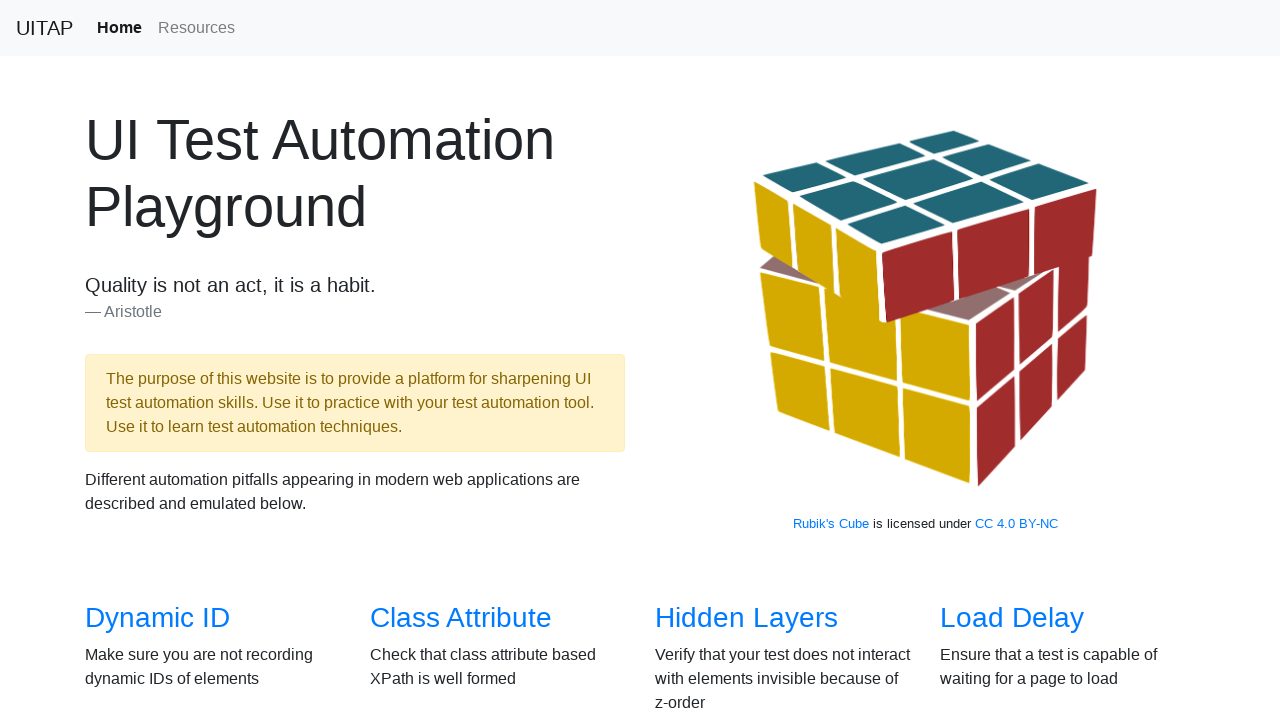

Navigated to UI Testing Playground homepage
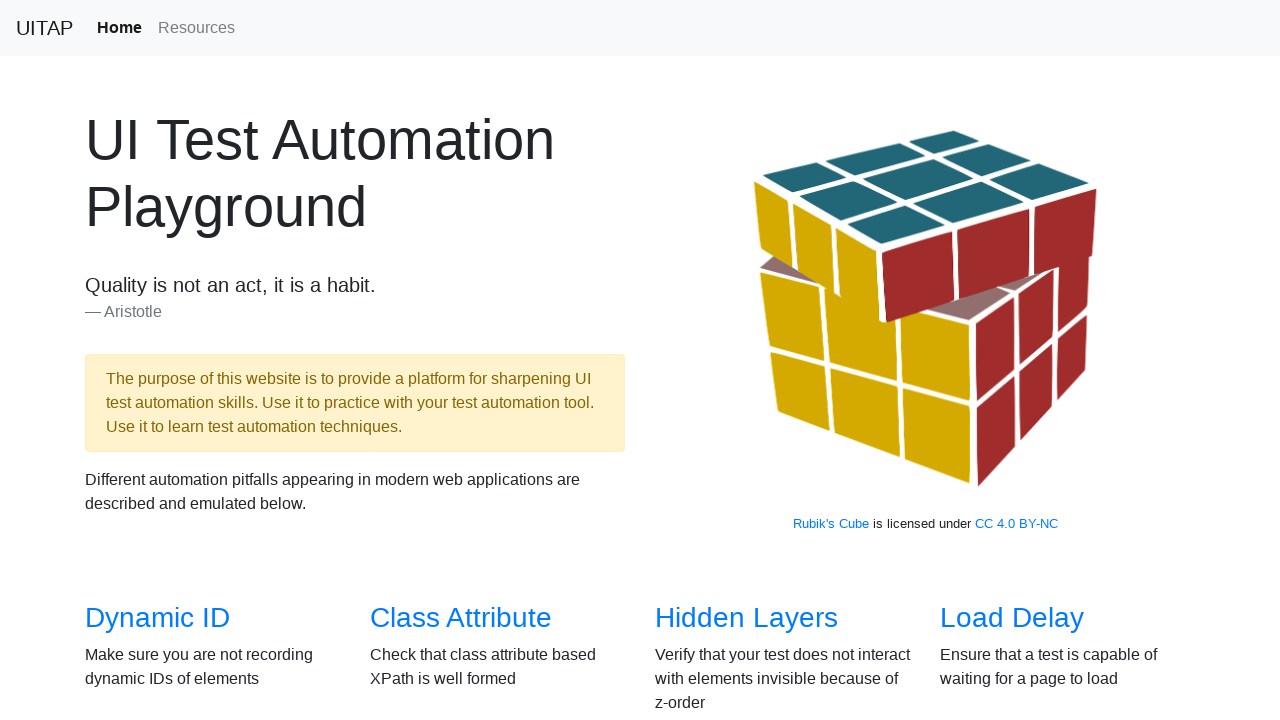

Clicked on 'Load Delay' link at (1012, 618) on text=Load Delay
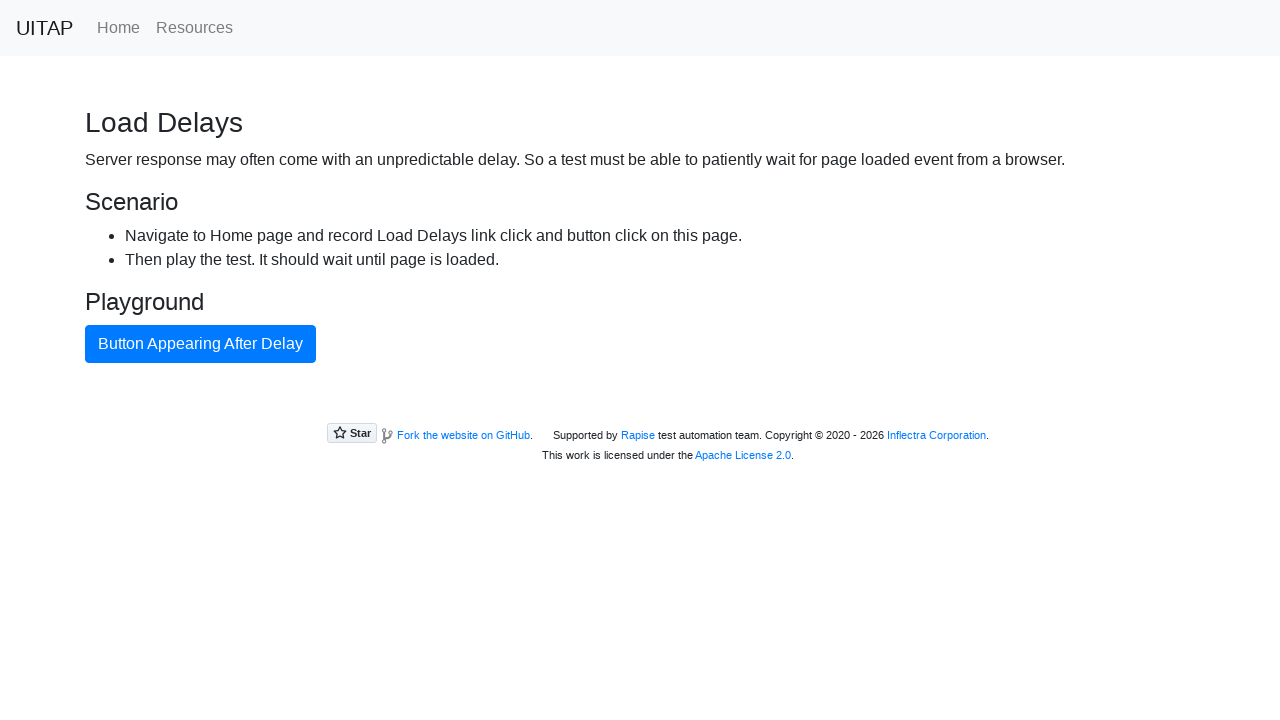

Primary button loaded on page with delay
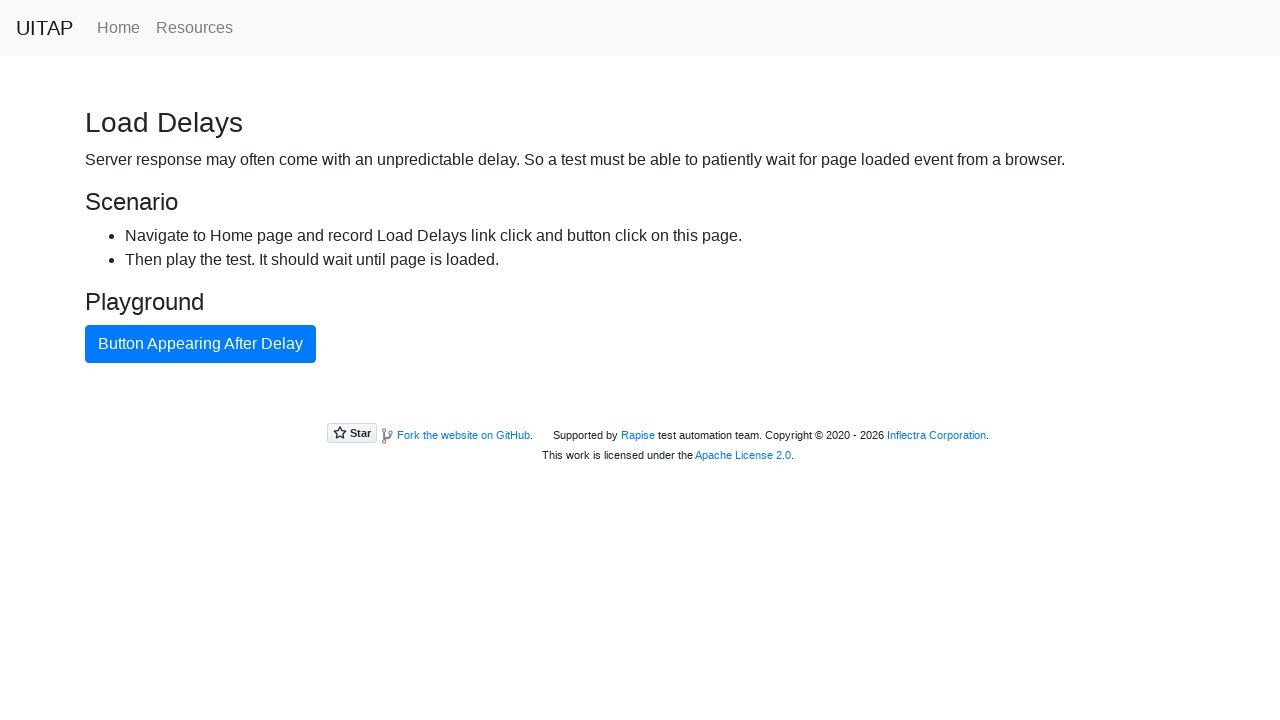

Clicked primary button on delayed load page at (200, 344) on button.btn.btn-primary
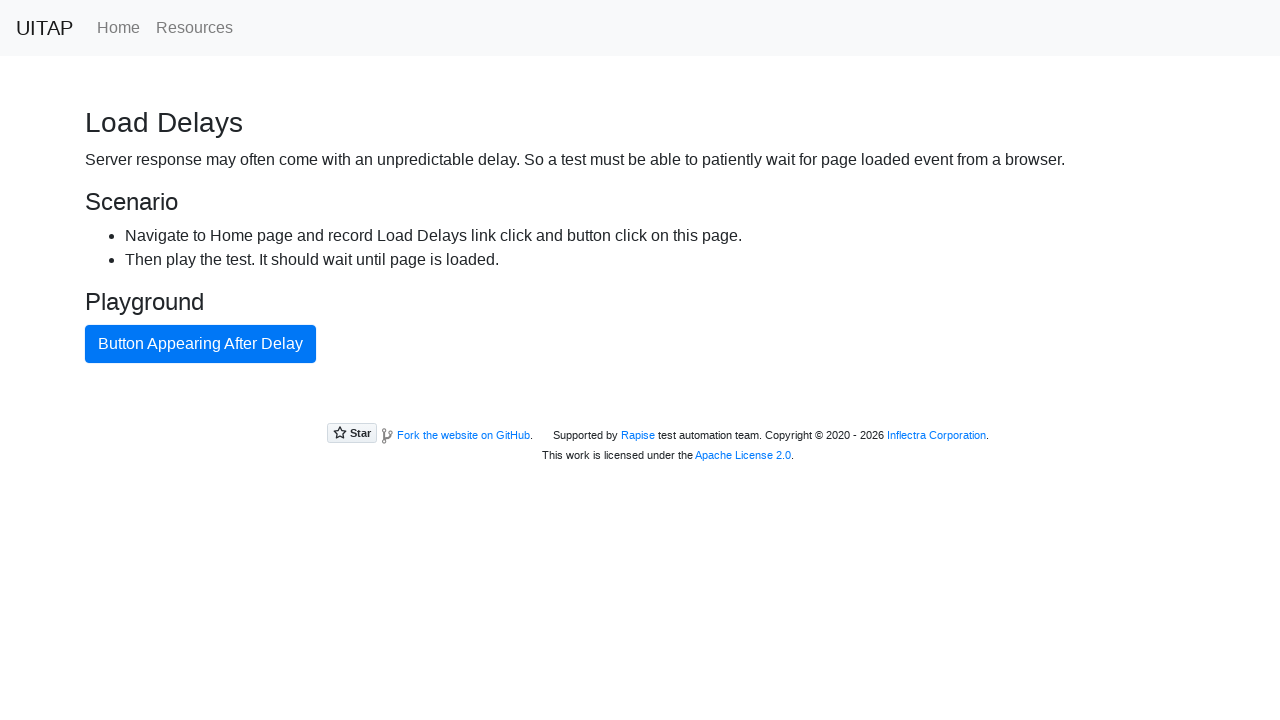

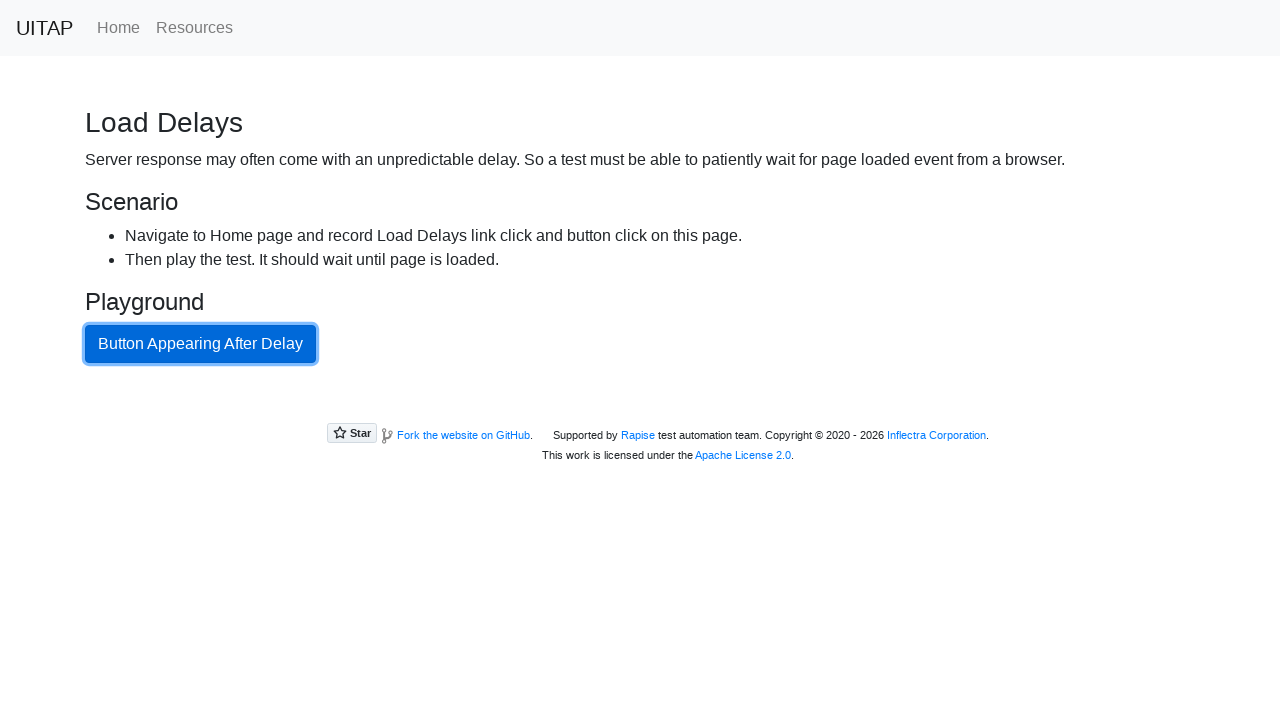